Tests a todo application by marking items as done, adding a new todo item, verifying it was added, and archiving completed items.

Starting URL: http://crossbrowsertesting.github.io/todo-app.html

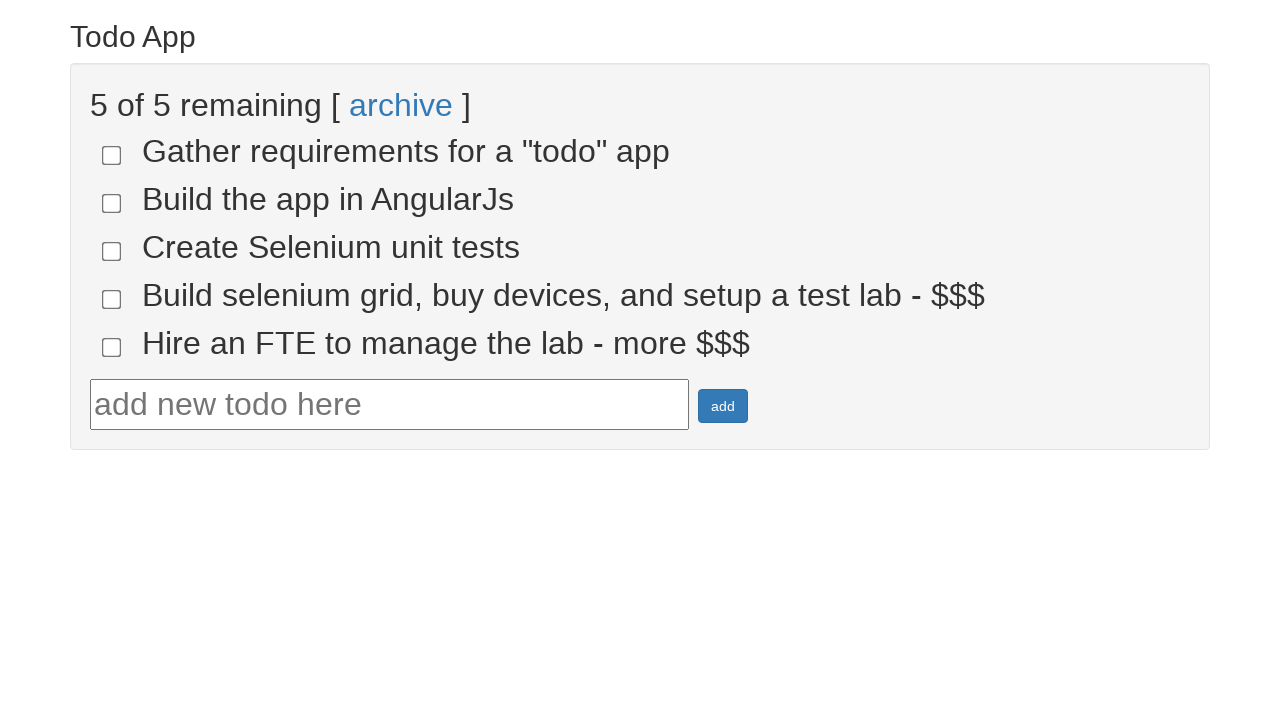

Clicked todo item 4 to mark as done at (112, 299) on input[name='todo-4']
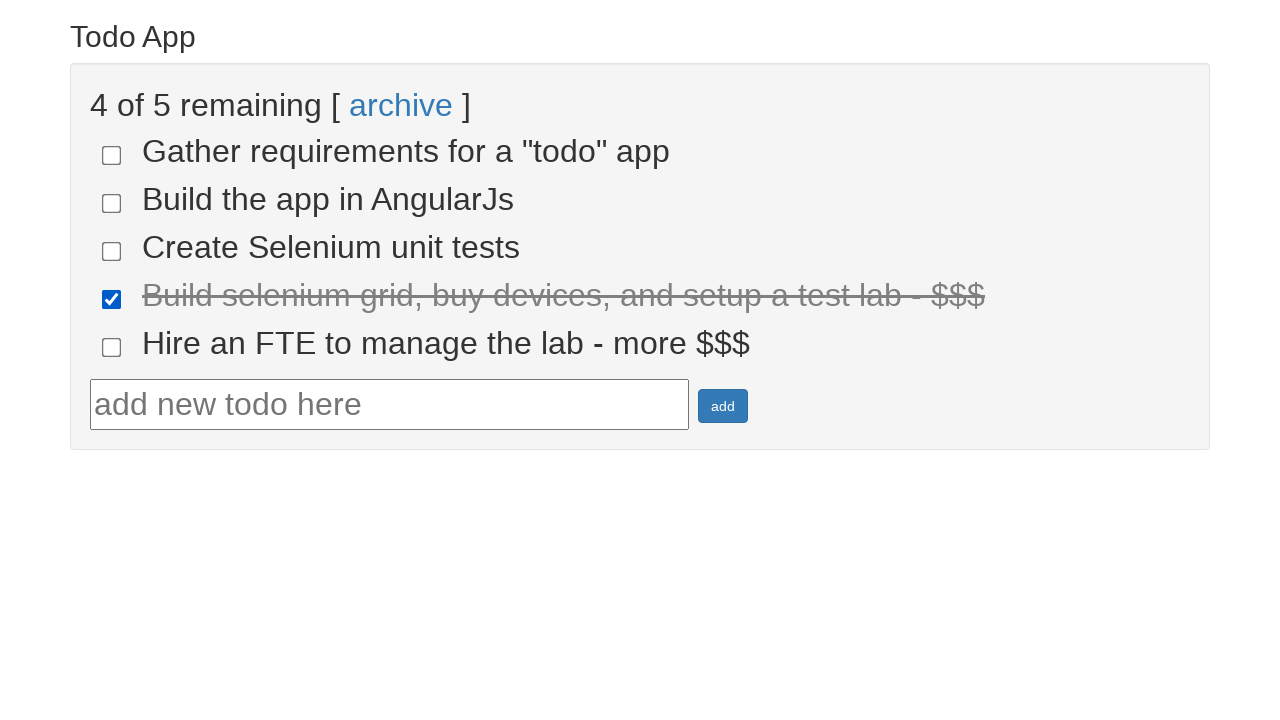

Clicked todo item 5 to mark as done at (112, 347) on input[name='todo-5']
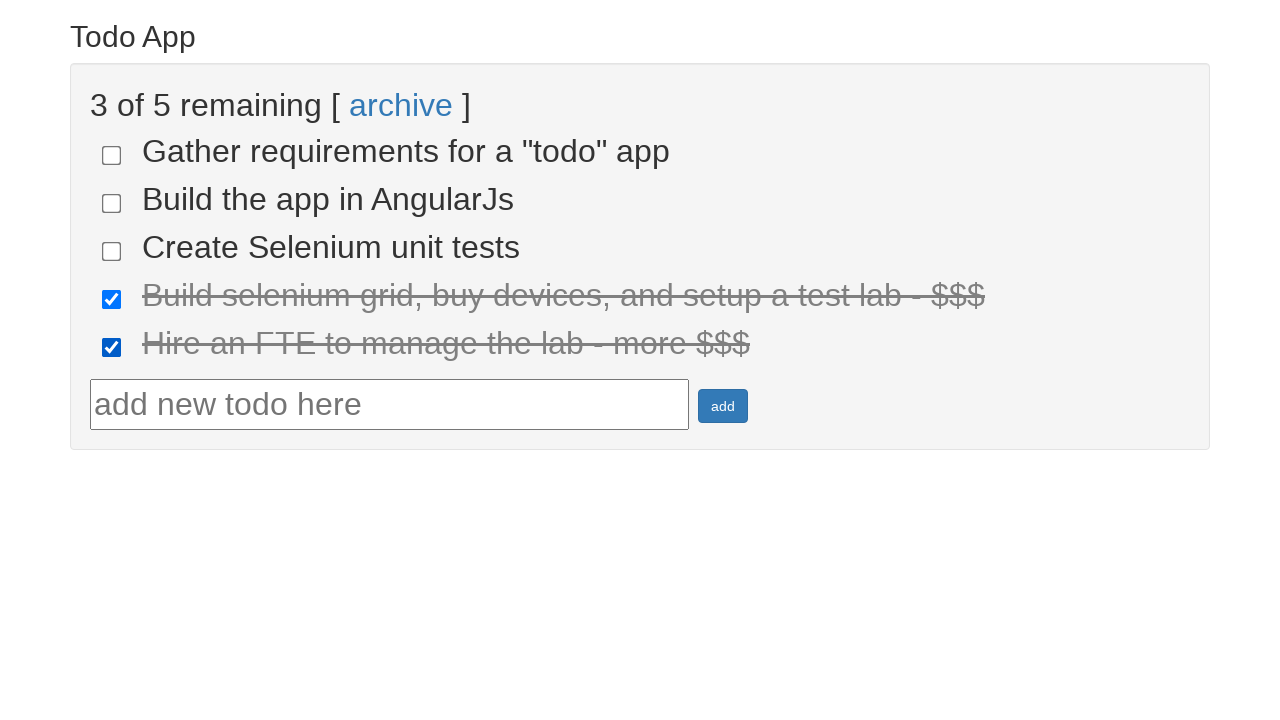

Retrieved all done items from the list
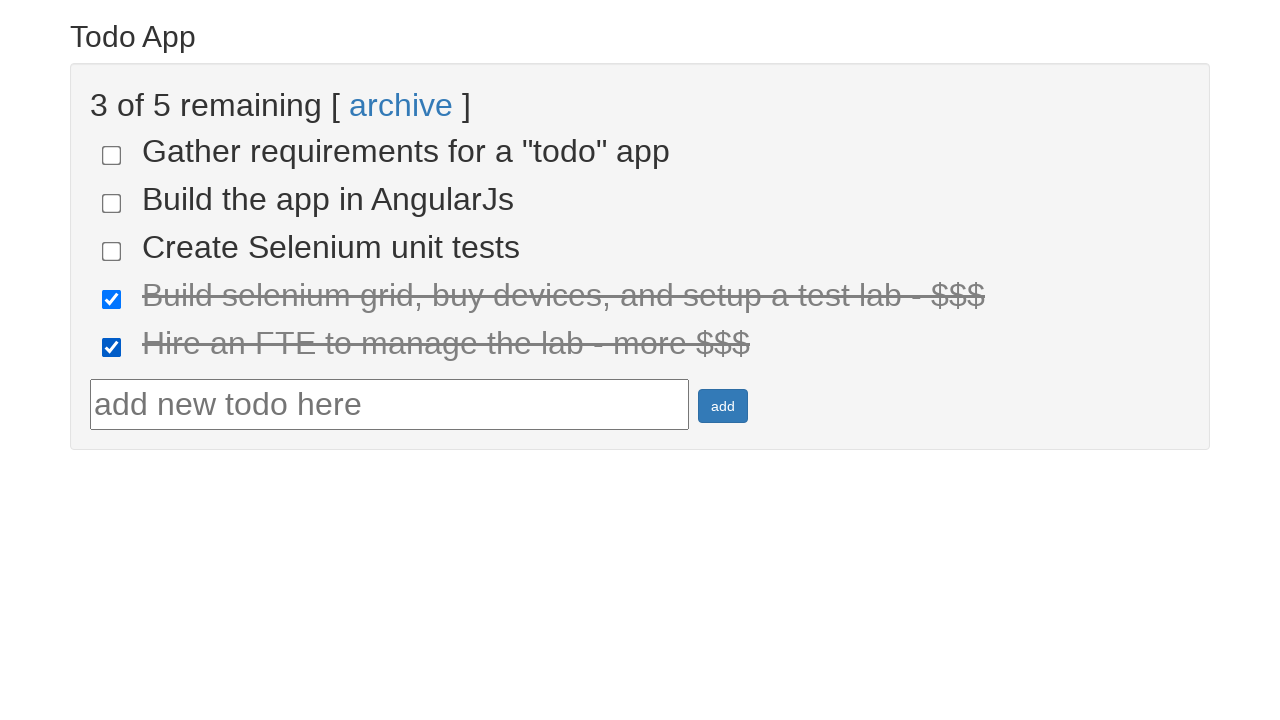

Verified that 2 items are marked as done
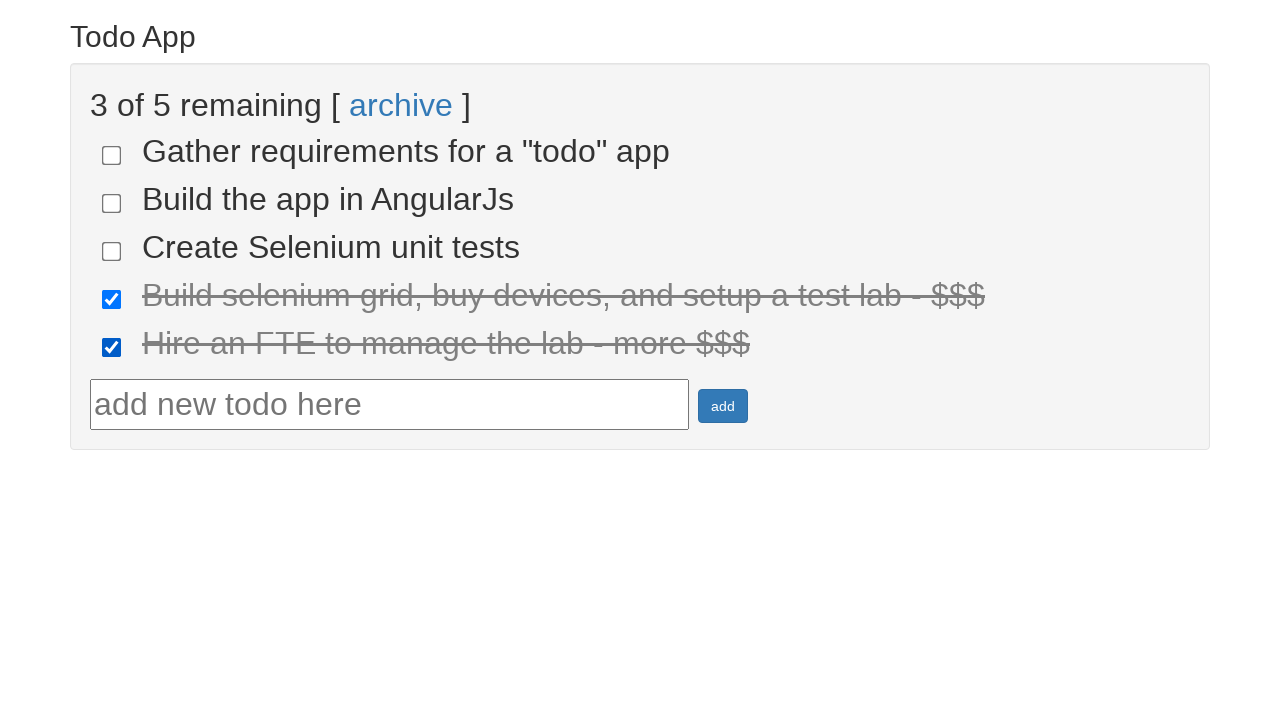

Filled todo input field with 'run your first selenium test' on #todotext
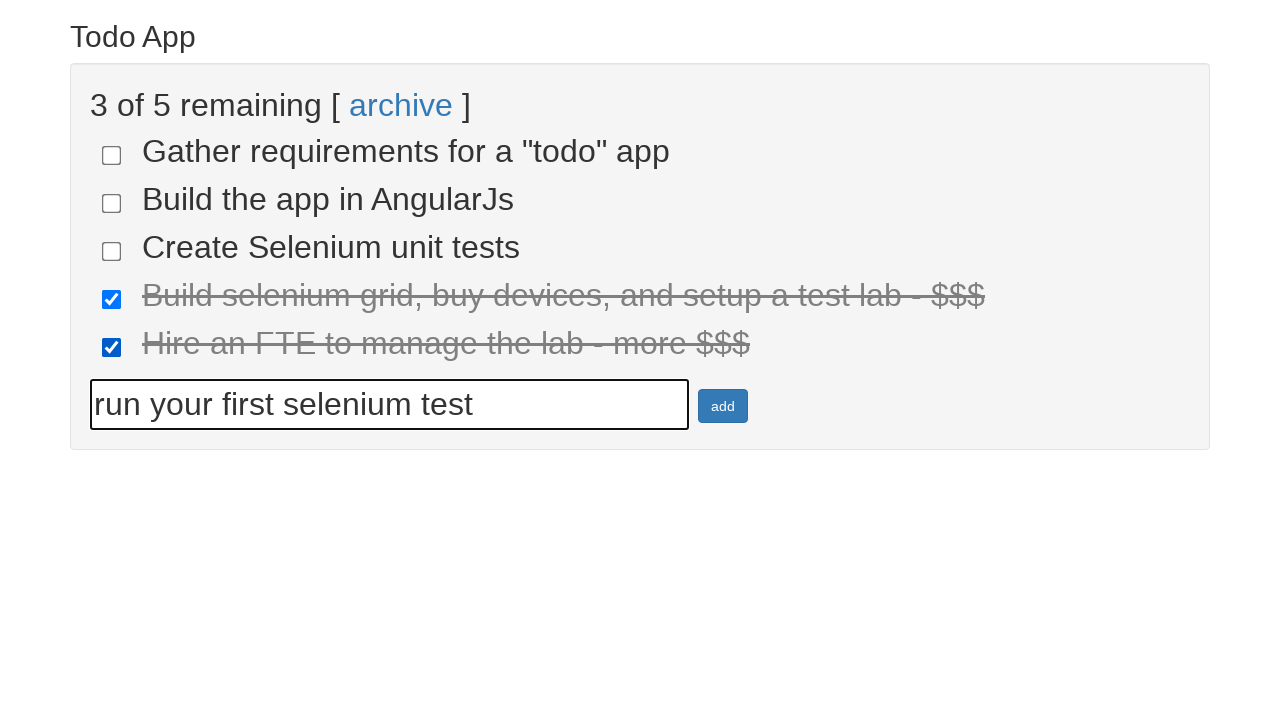

Clicked add button to create new todo item at (723, 406) on #addbutton
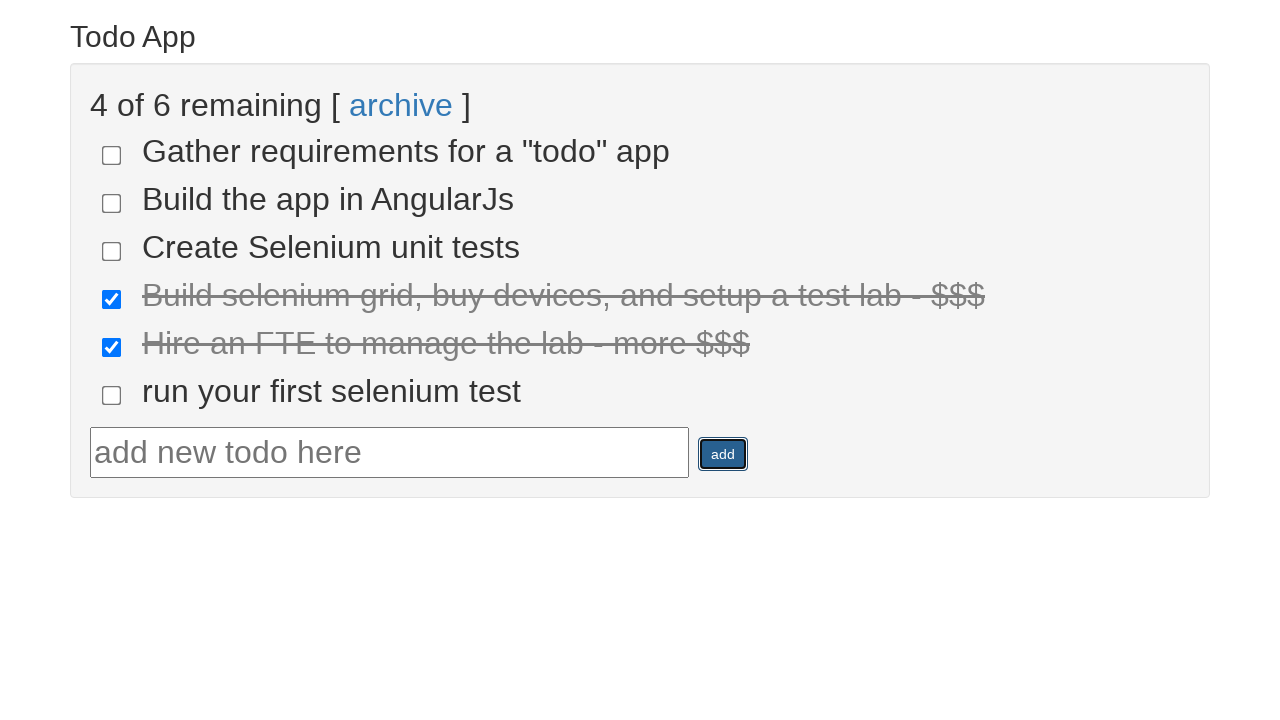

Retrieved text content of the 6th todo item
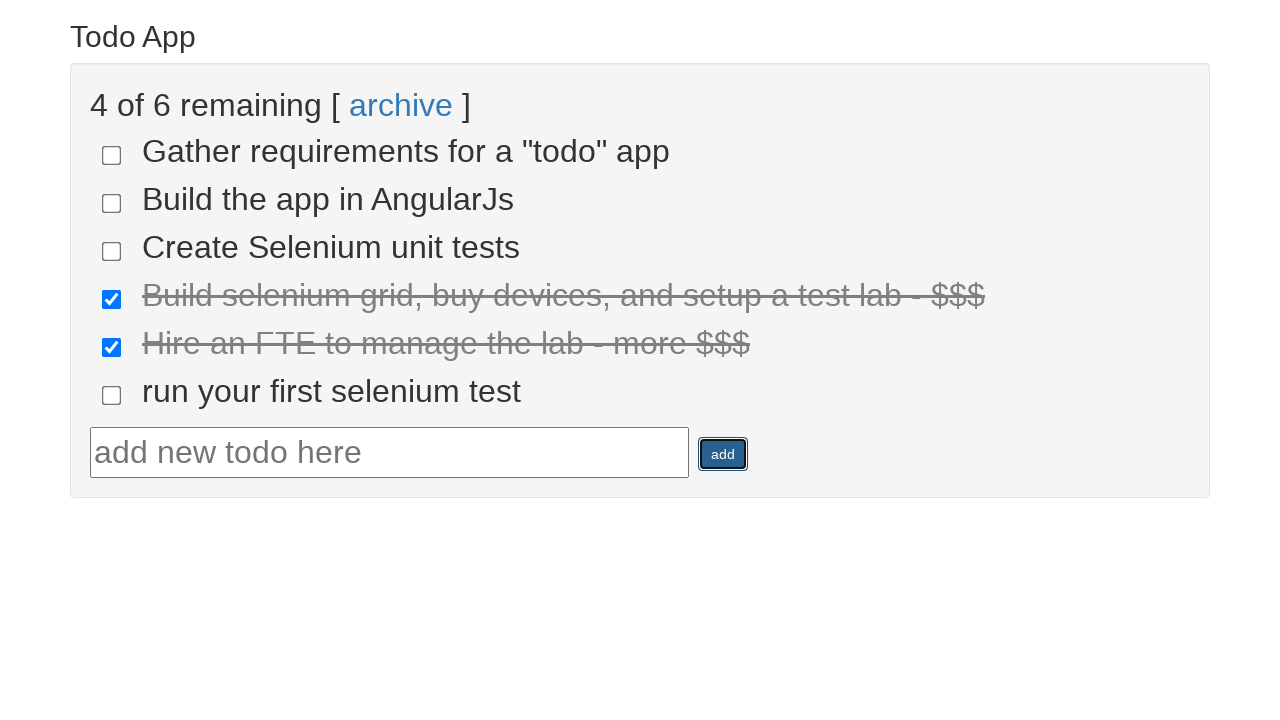

Verified new todo item was added successfully with correct text
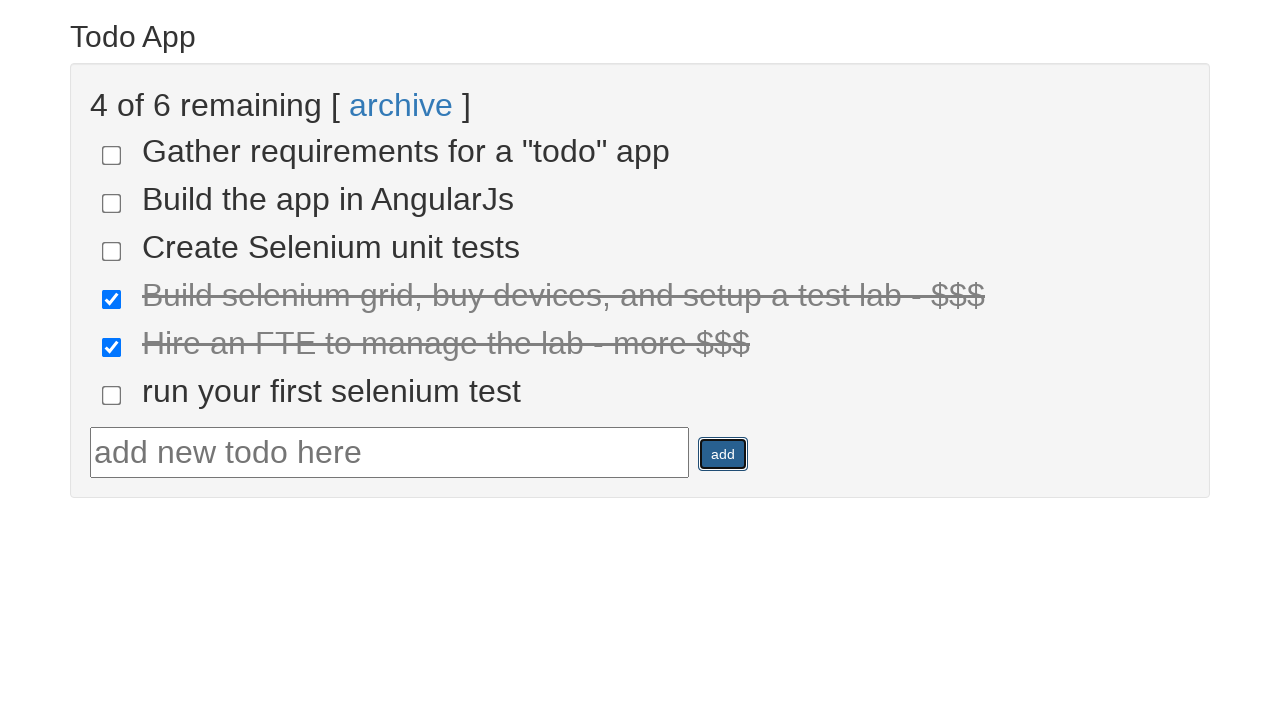

Clicked archive button to remove completed items at (401, 105) on text=archive
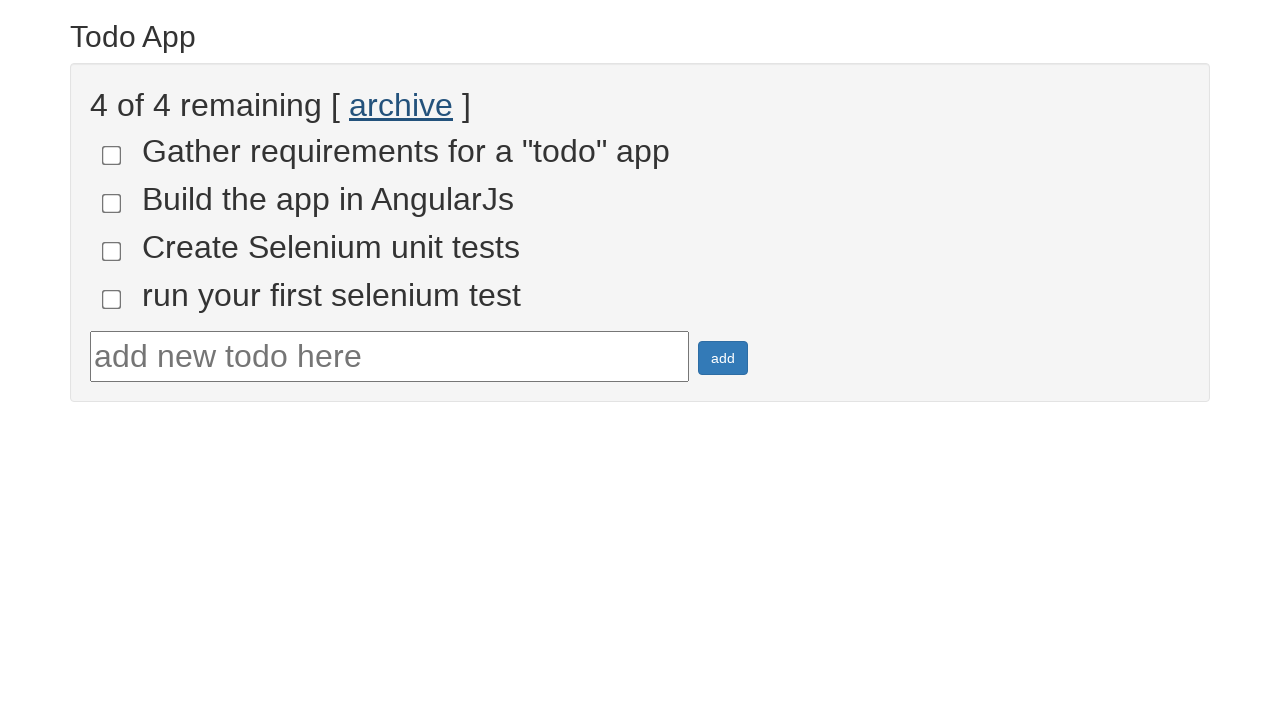

Retrieved all remaining incomplete items
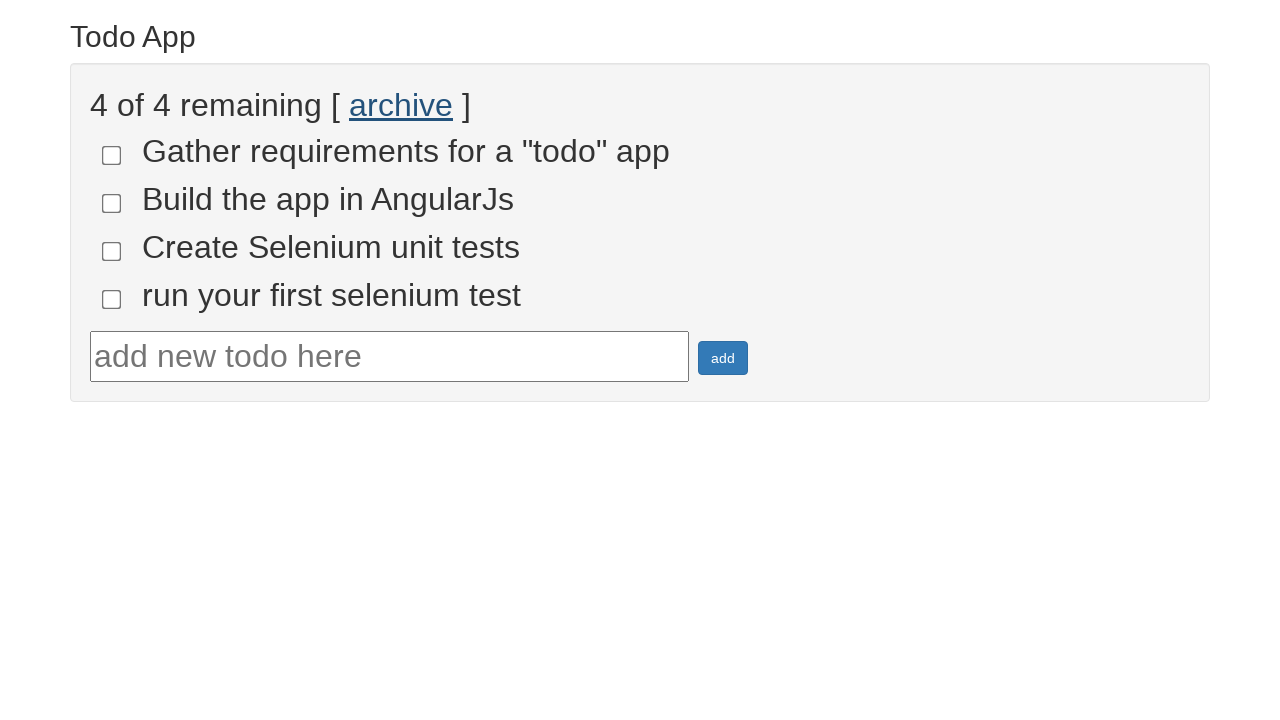

Verified that 4 incomplete items remain after archiving completed items
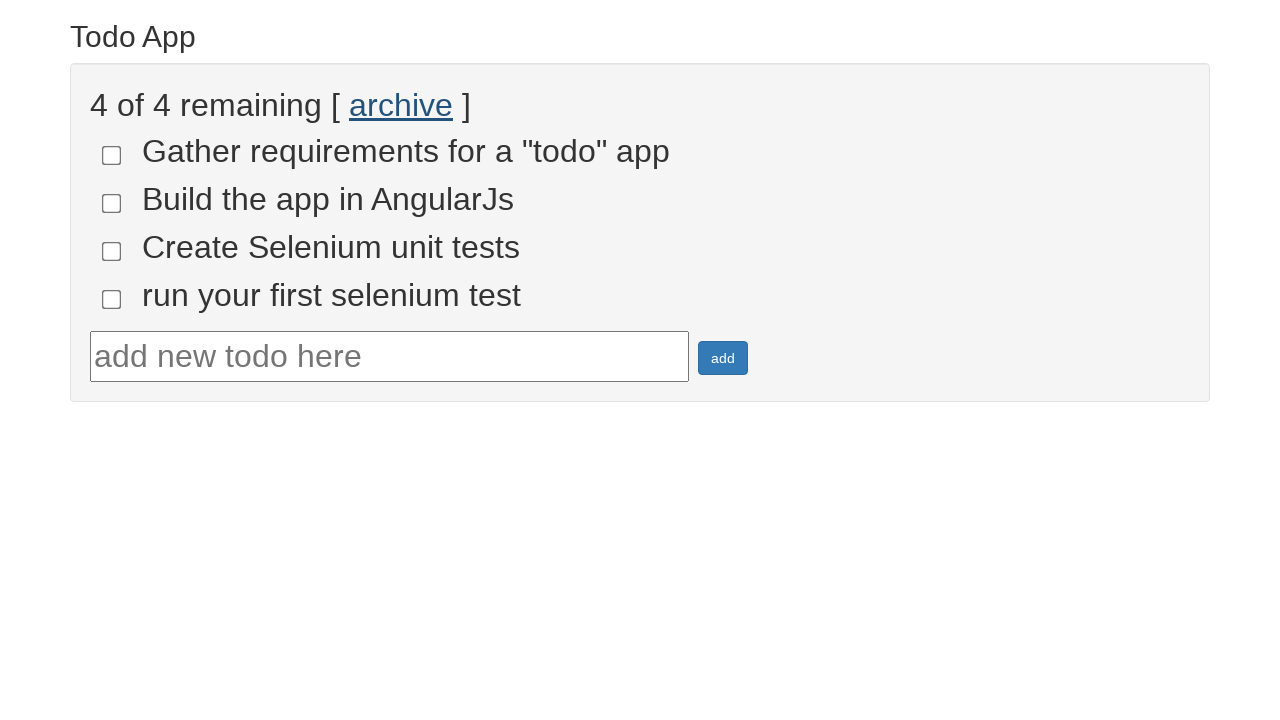

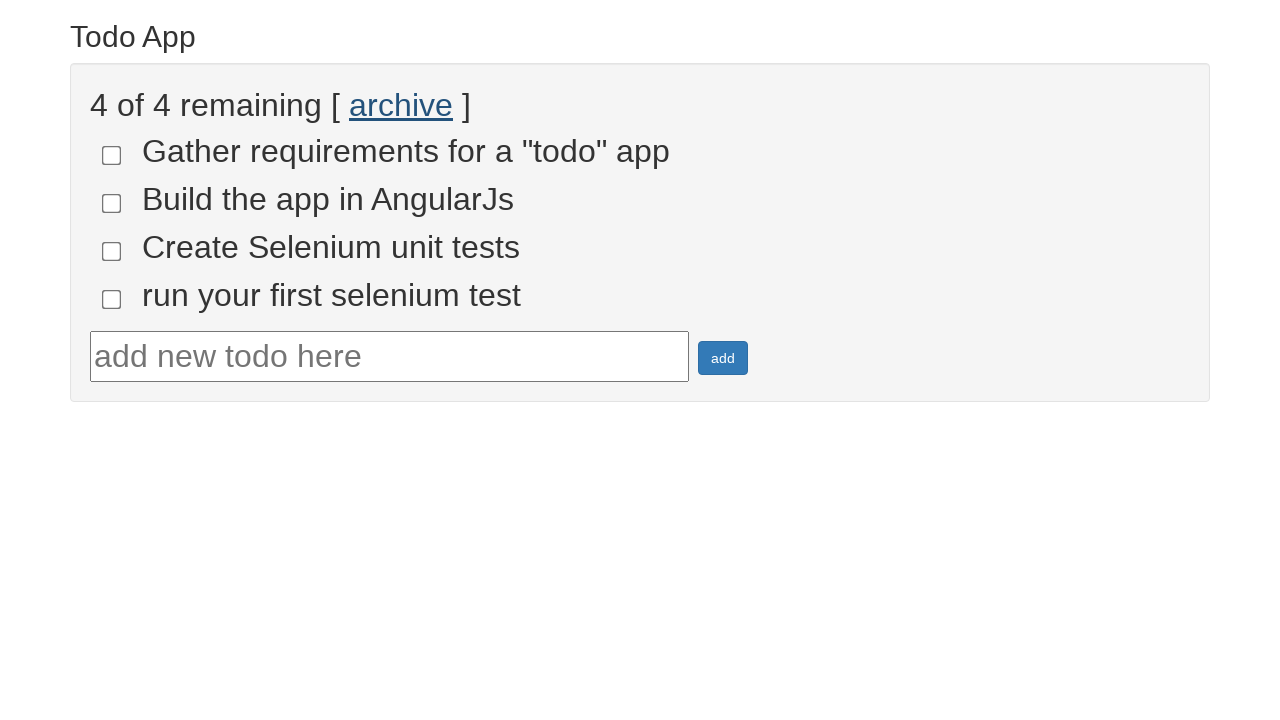